Tests the responsive/mobile view of the Calley Pro features page by resizing the browser window to mobile dimensions (375x667, simulating an iPhone screen size).

Starting URL: https://www.getcalley.com/calley-pro-features/

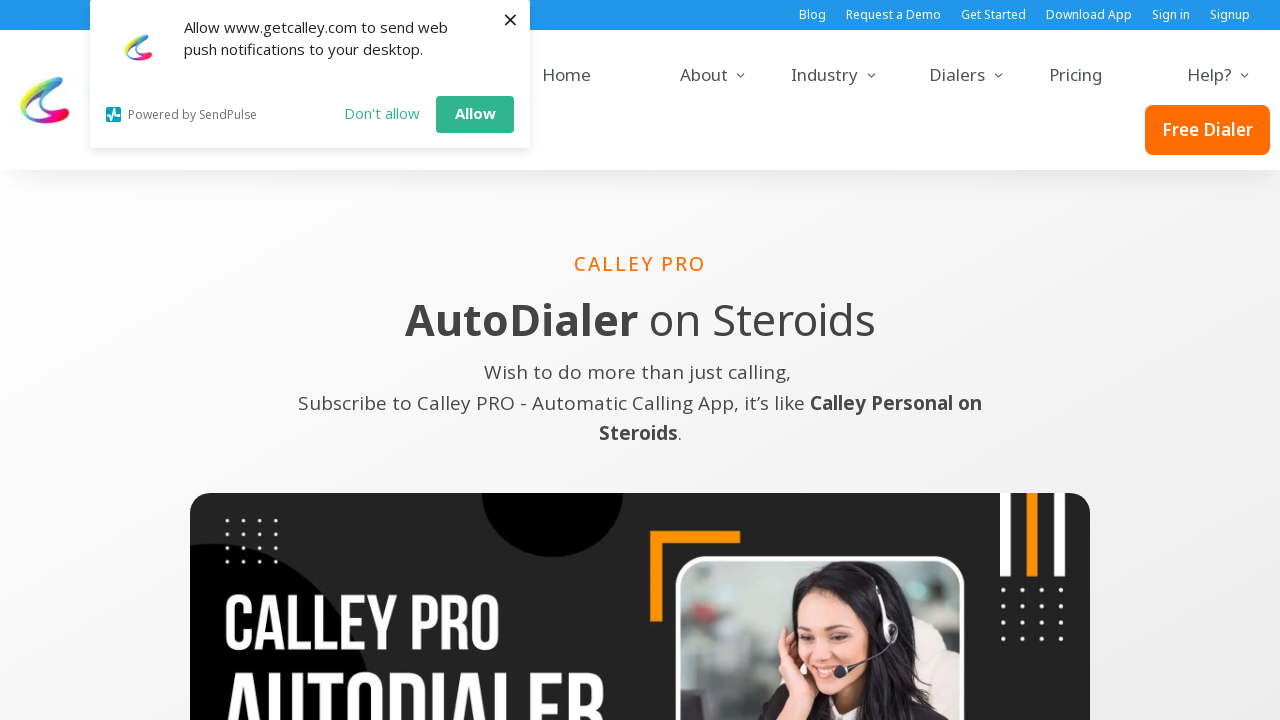

Set viewport to mobile dimensions (375x667) to simulate iPhone screen
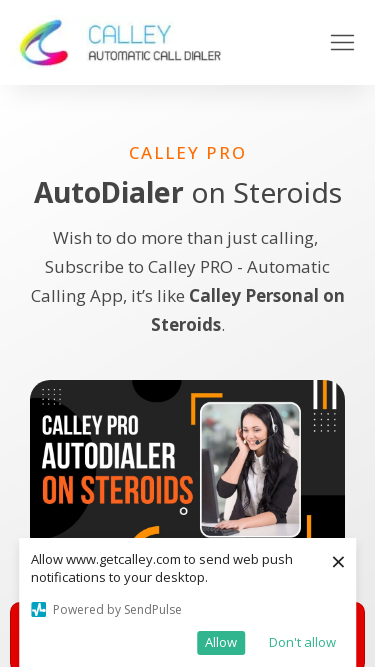

Waited for page to adjust to mobile viewport
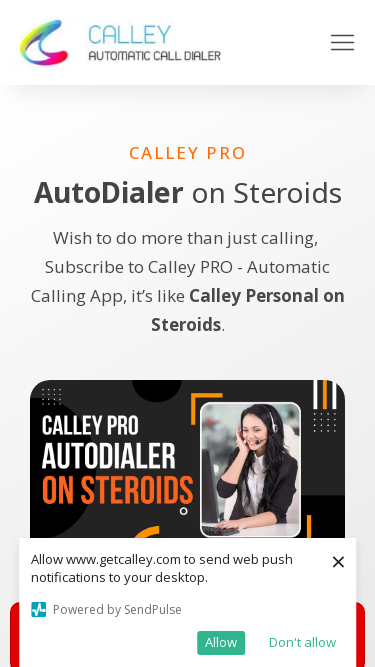

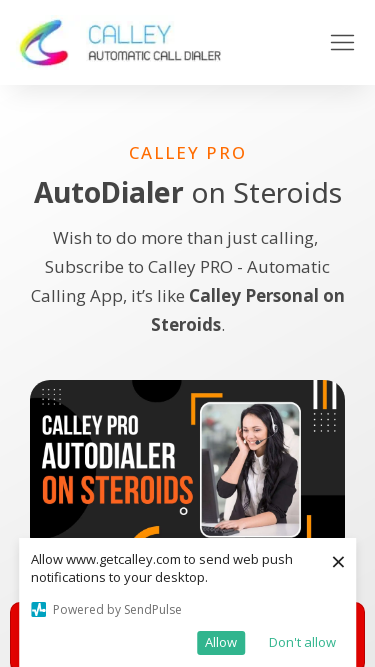